Tests that the Clear completed button displays the correct text when items are completed

Starting URL: https://demo.playwright.dev/todomvc

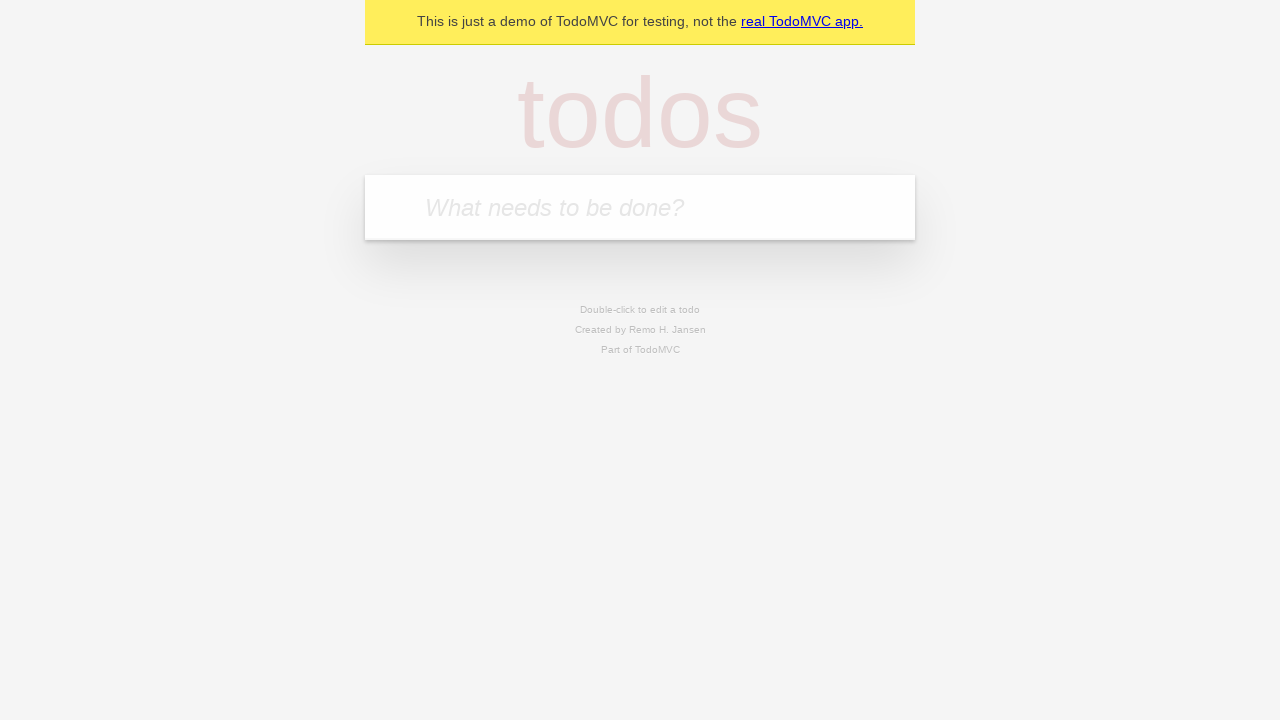

Located the 'What needs to be done?' input field
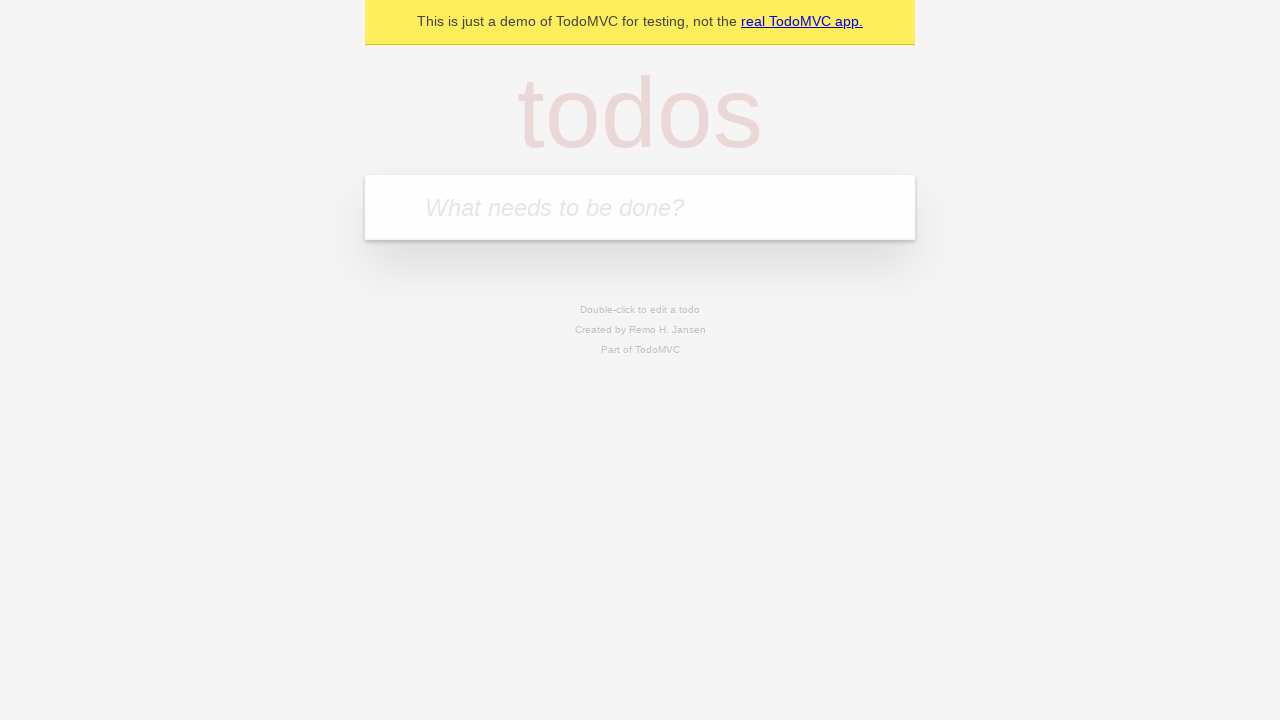

Filled input with 'buy some cheese' on internal:attr=[placeholder="What needs to be done?"i]
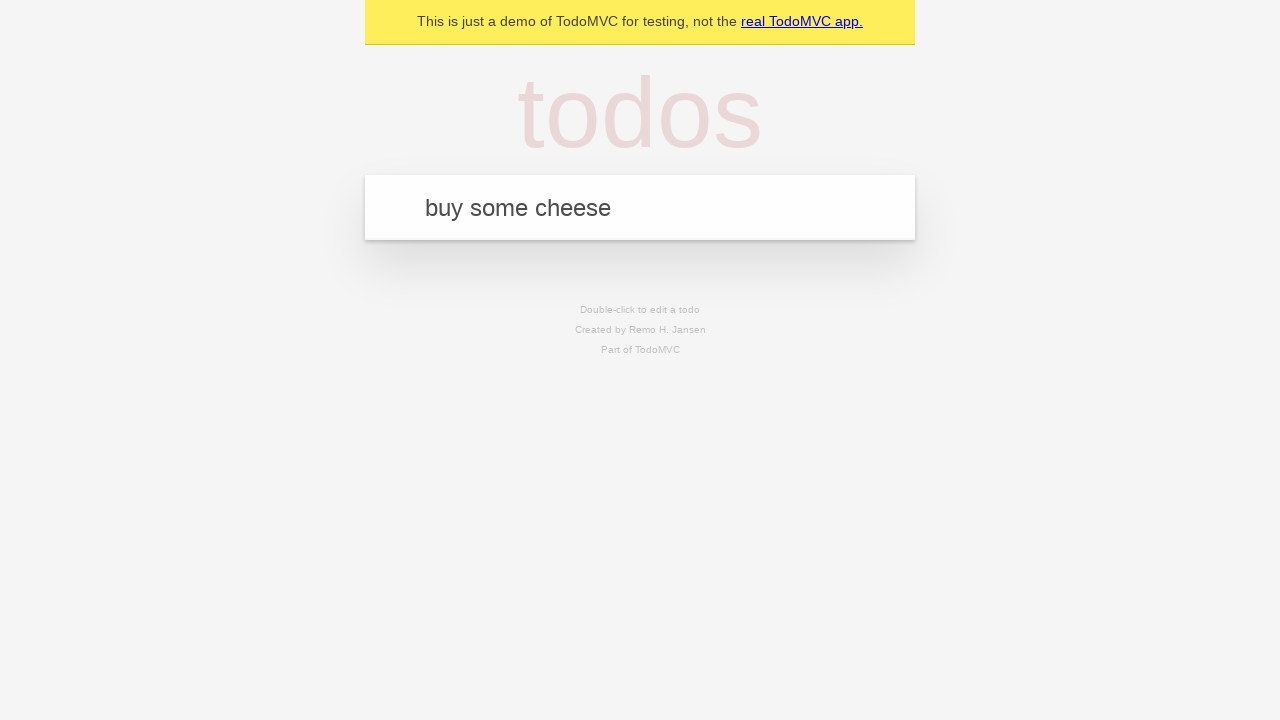

Pressed Enter to add first todo on internal:attr=[placeholder="What needs to be done?"i]
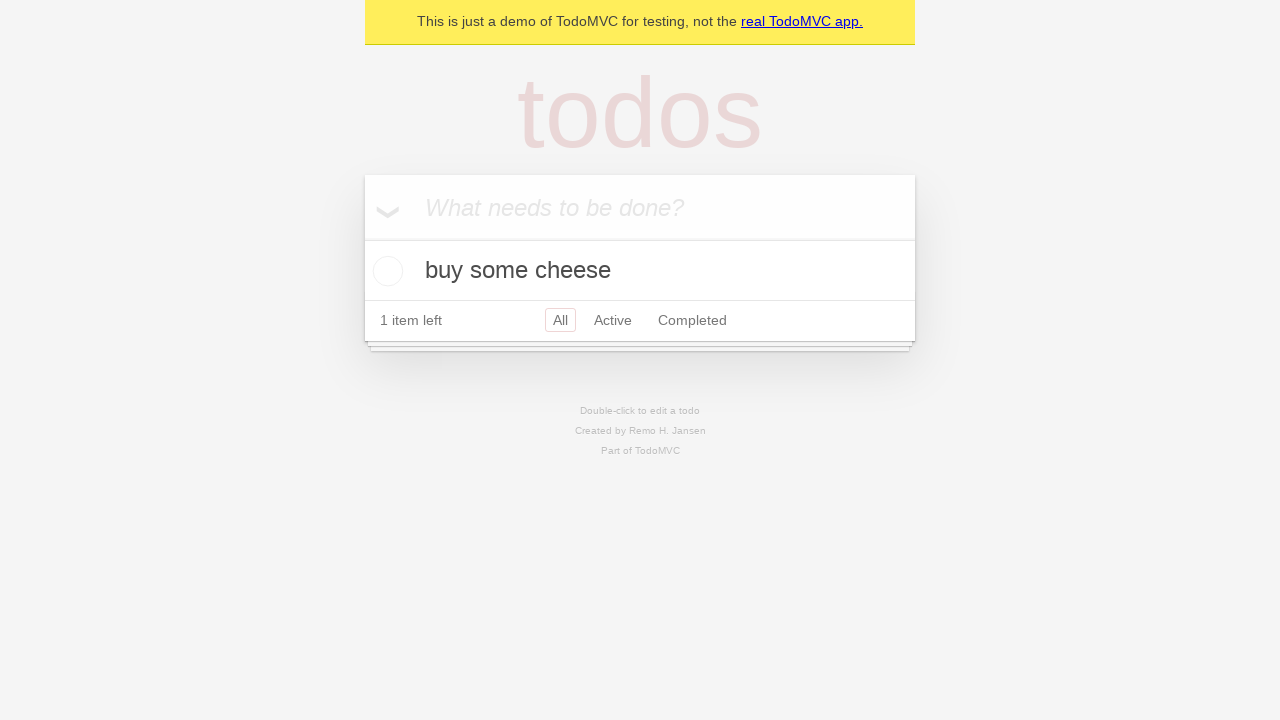

Filled input with 'feed the cat' on internal:attr=[placeholder="What needs to be done?"i]
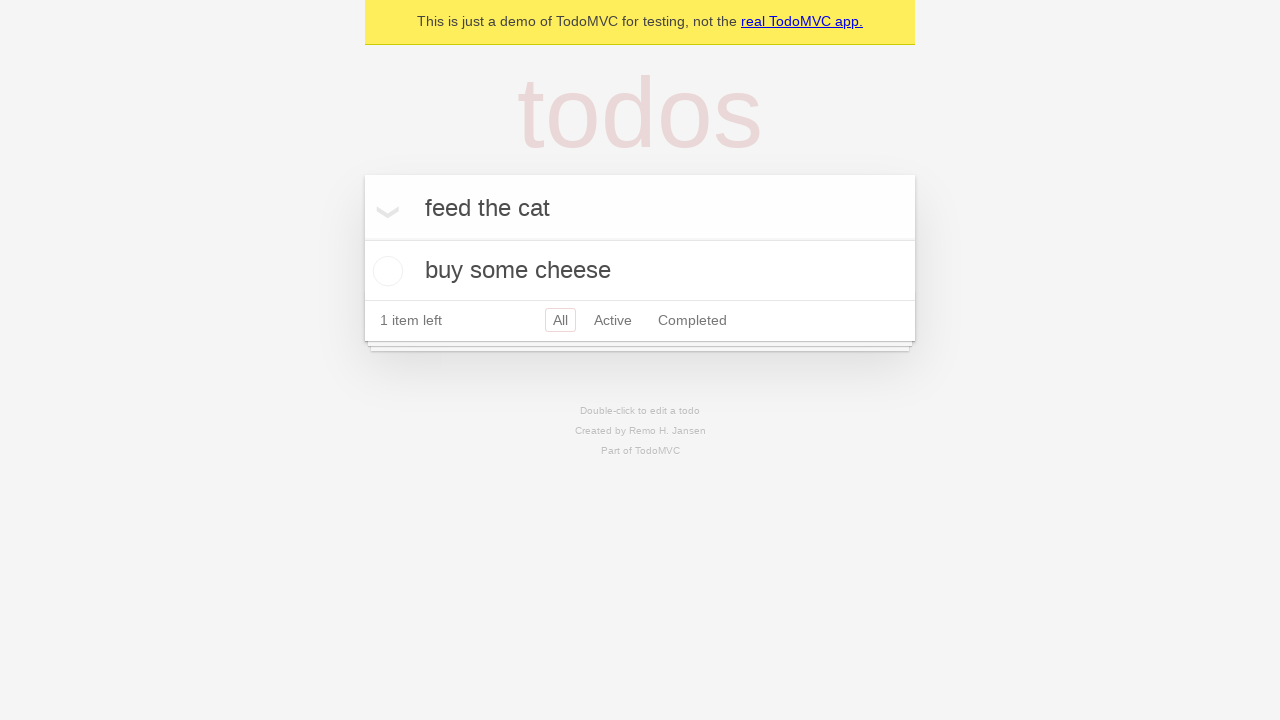

Pressed Enter to add second todo on internal:attr=[placeholder="What needs to be done?"i]
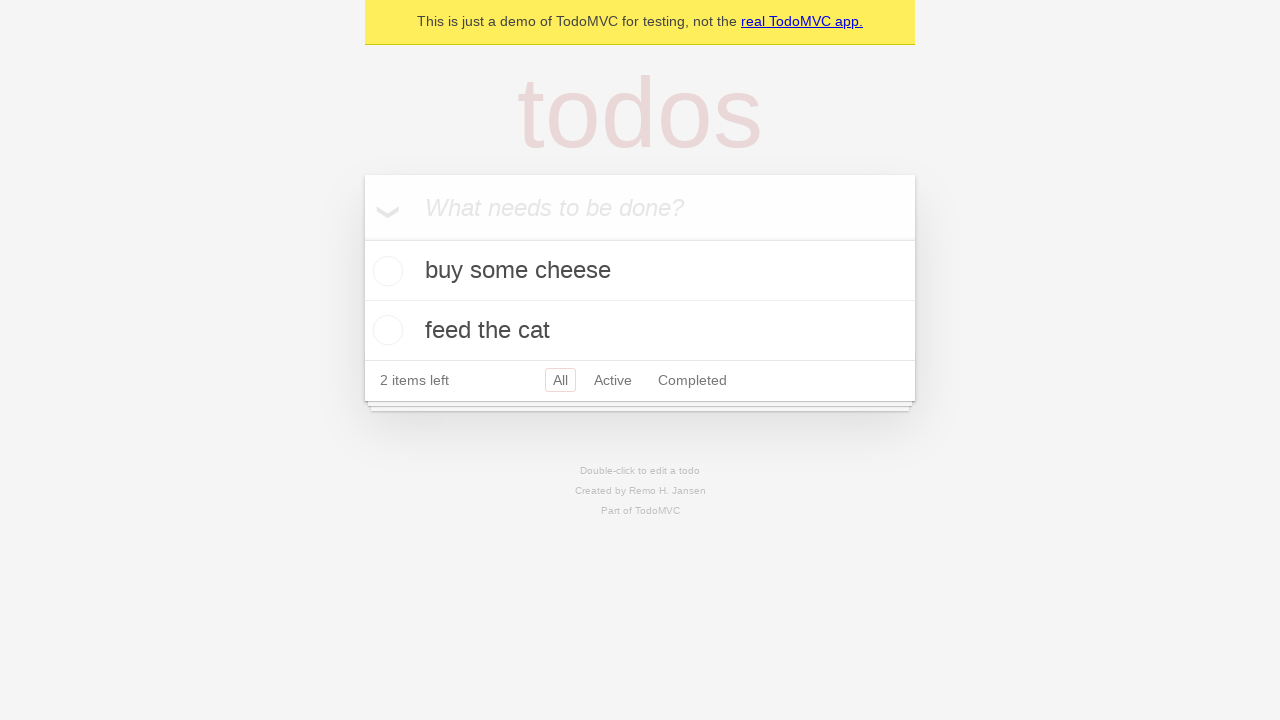

Filled input with 'book a doctors appointment' on internal:attr=[placeholder="What needs to be done?"i]
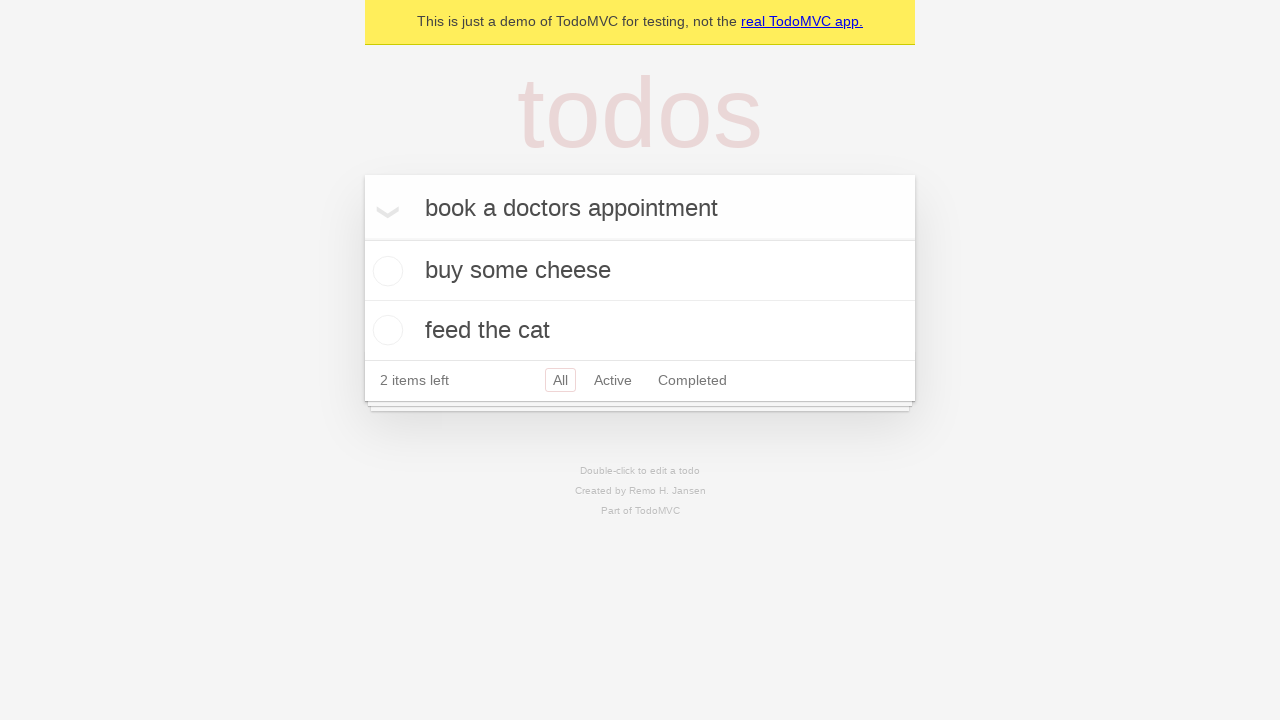

Pressed Enter to add third todo on internal:attr=[placeholder="What needs to be done?"i]
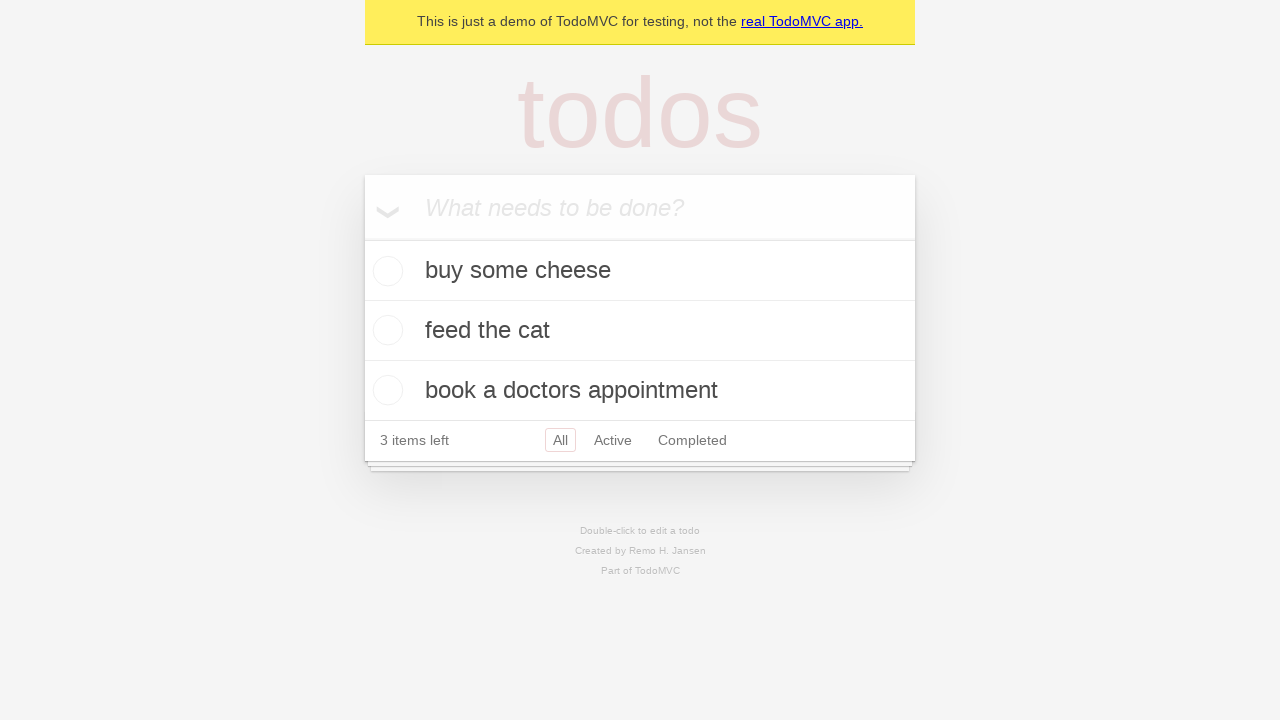

Checked the first todo item as completed at (385, 271) on .todo-list li .toggle >> nth=0
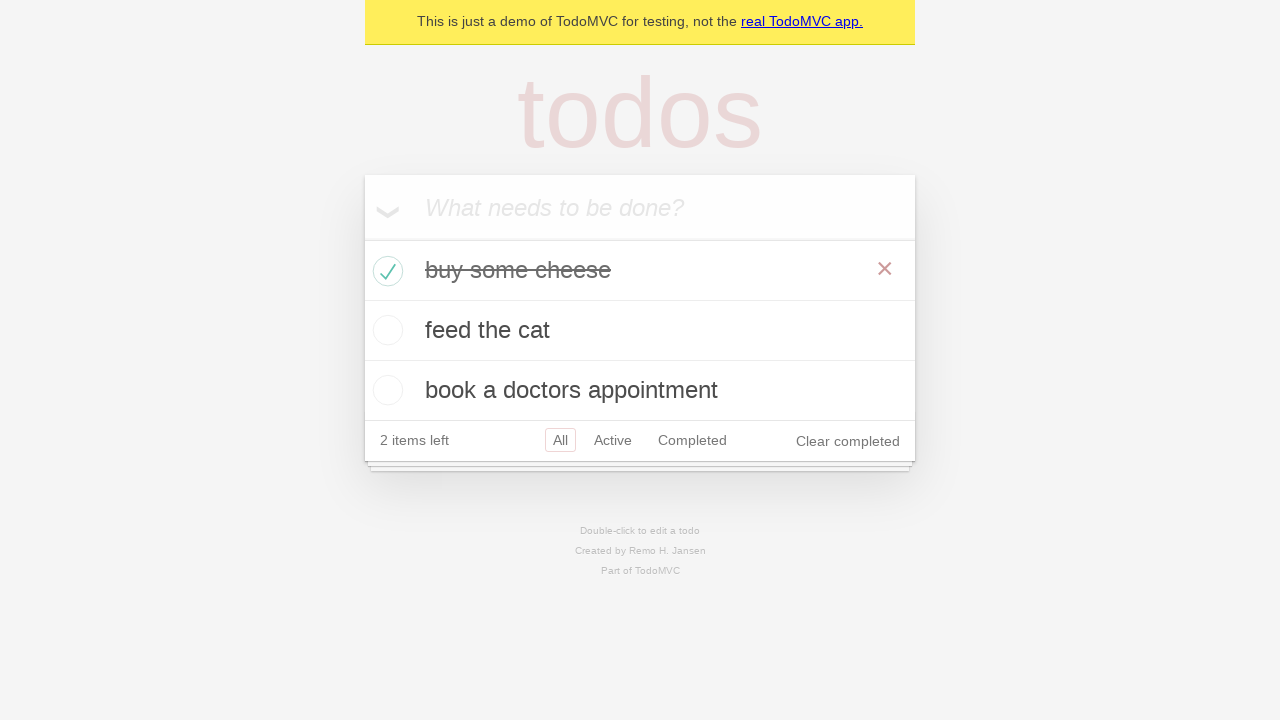

Verified 'Clear completed' button is visible
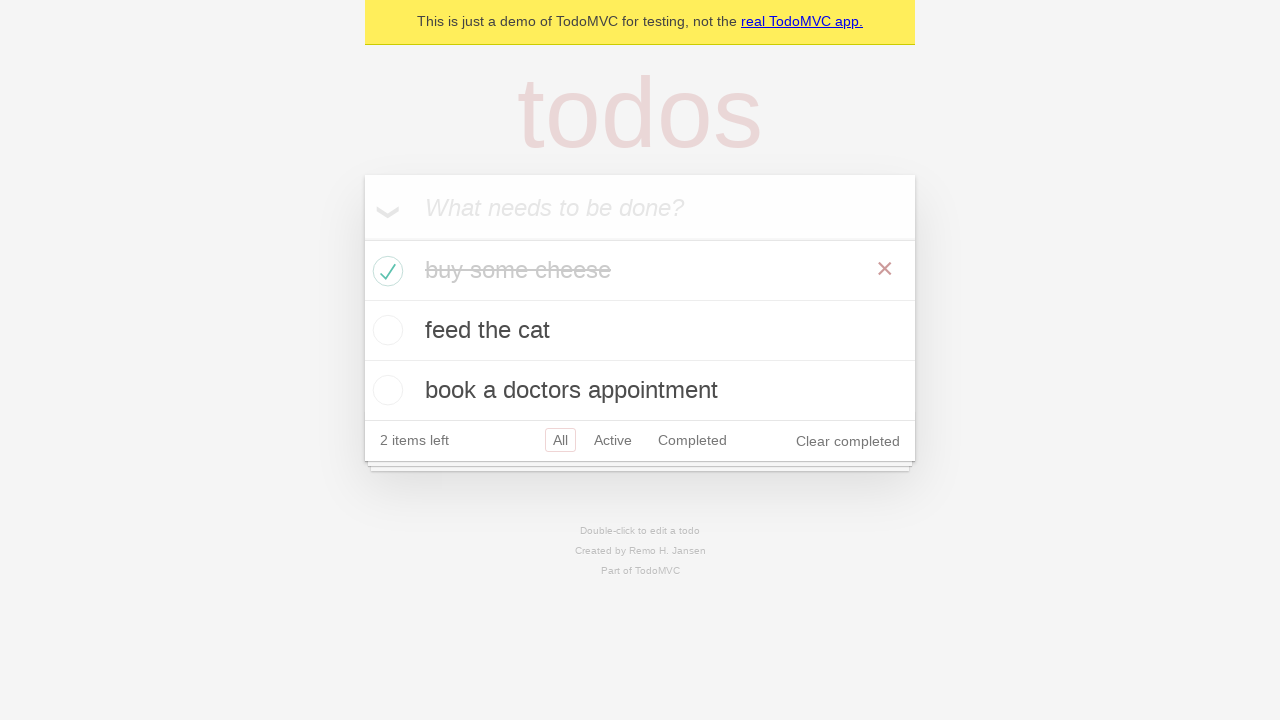

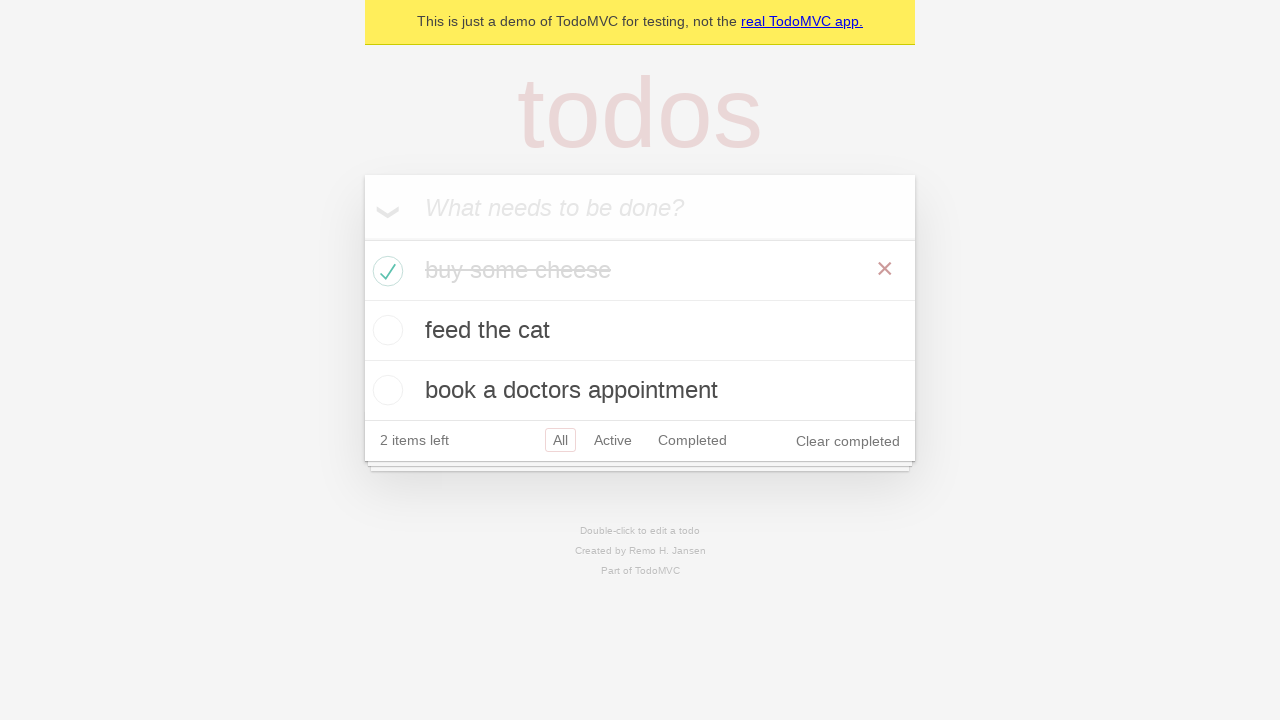